Navigates to the Dafiti e-commerce homepage and verifies the page loads successfully by waiting for the page content.

Starting URL: https://www.dafiti.com.br/

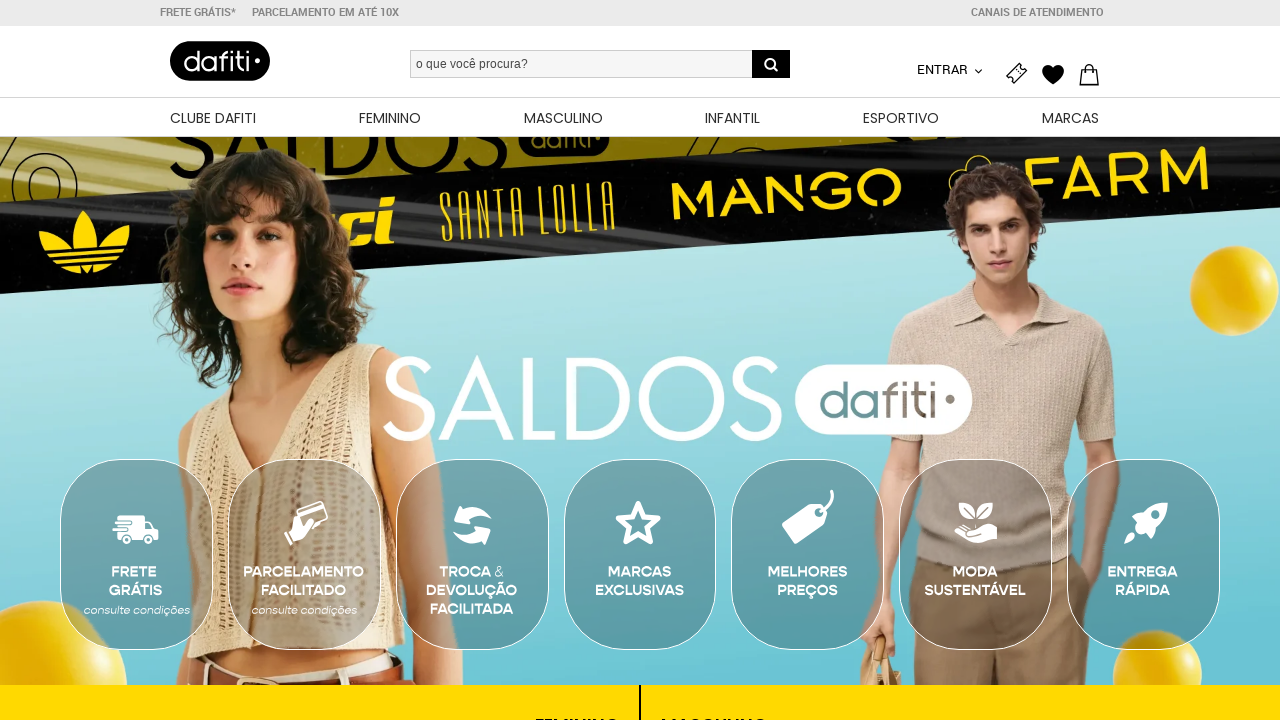

Set viewport size to 1920x1080
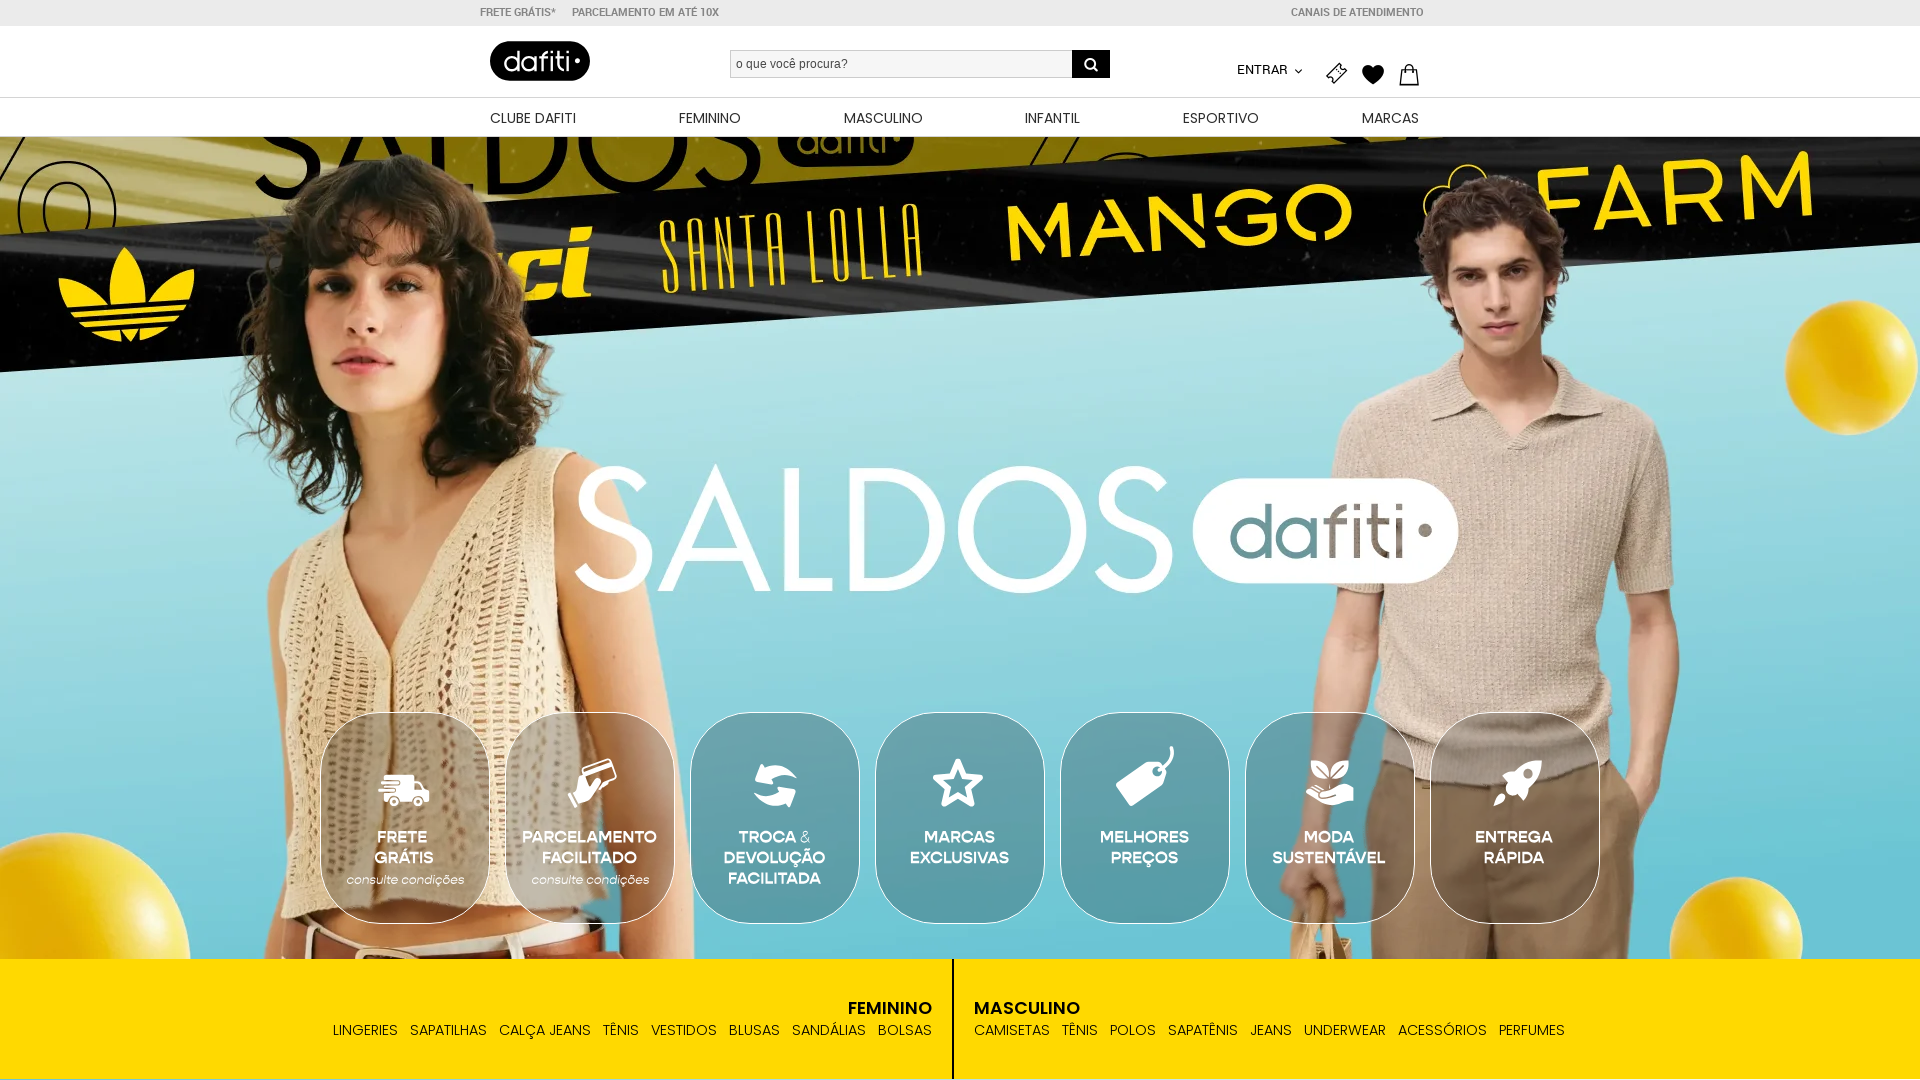

Dafiti homepage loaded successfully - DOM content ready
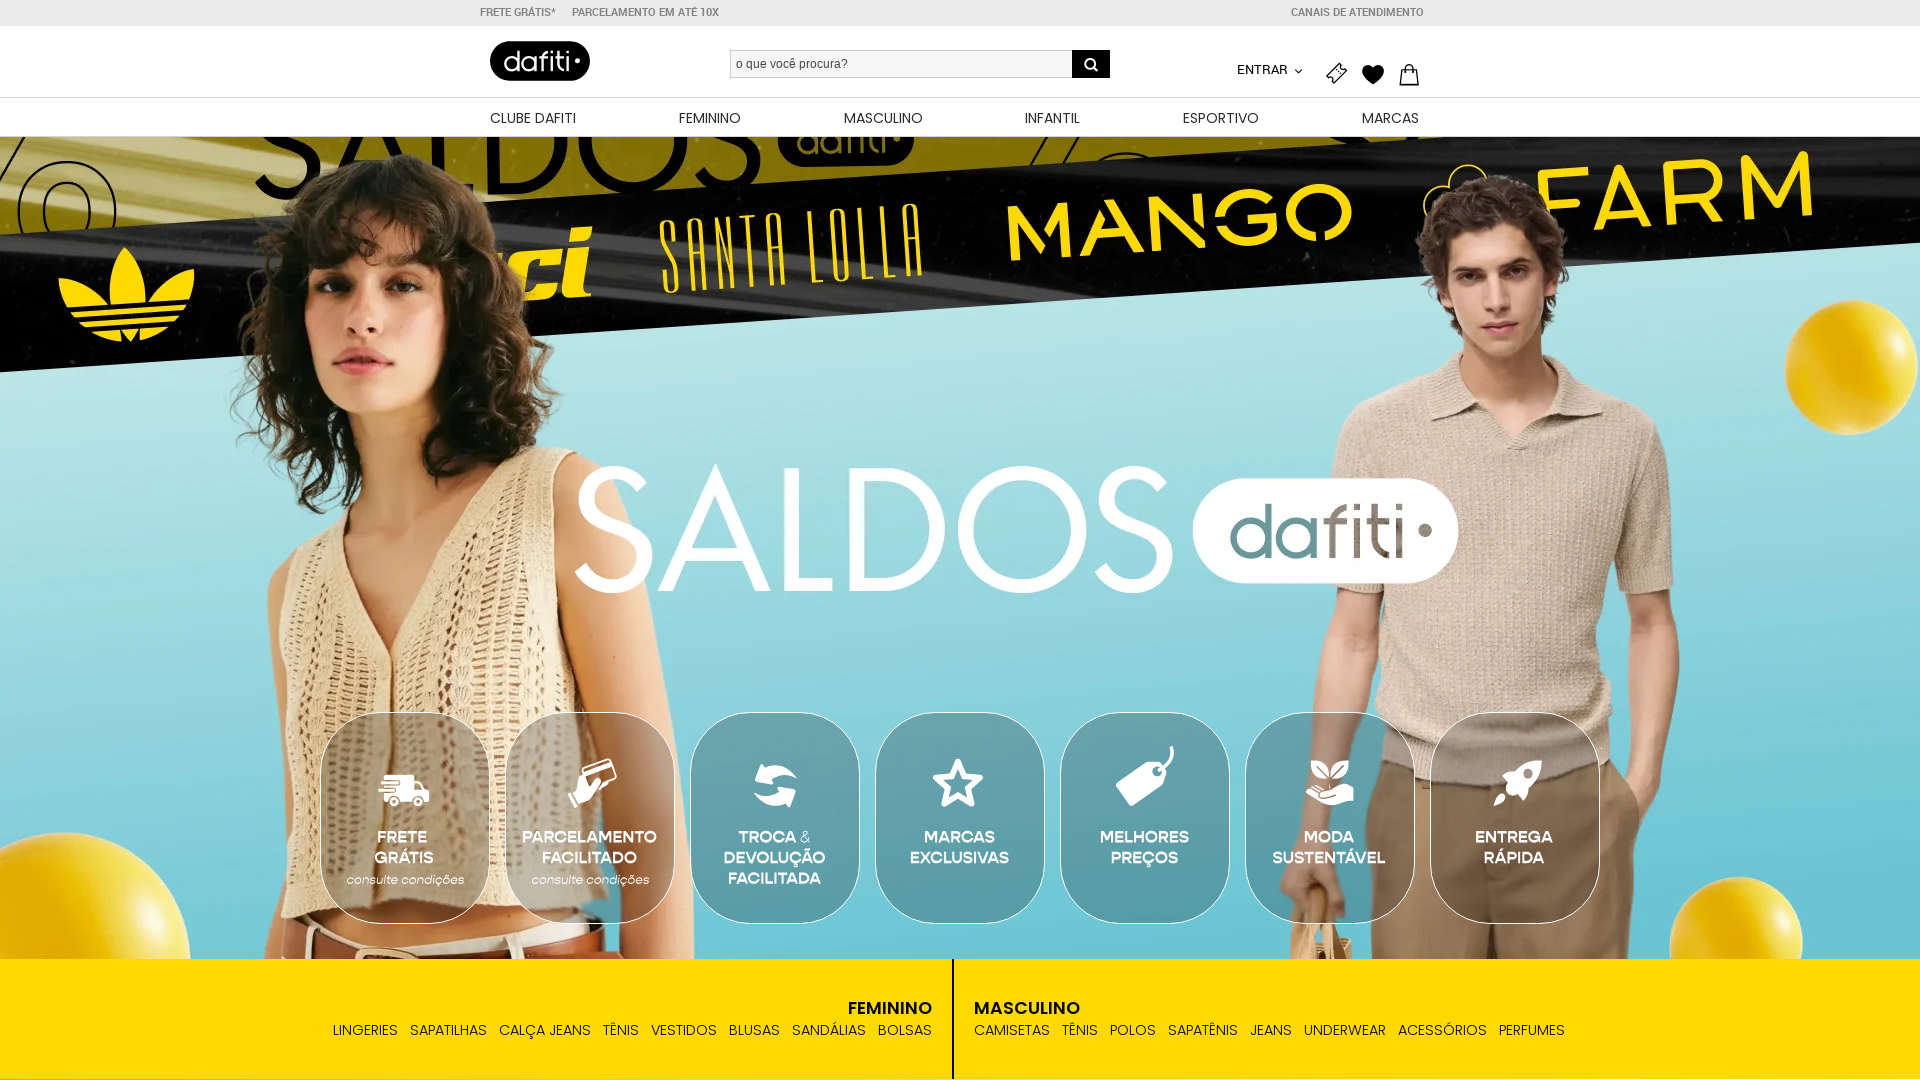

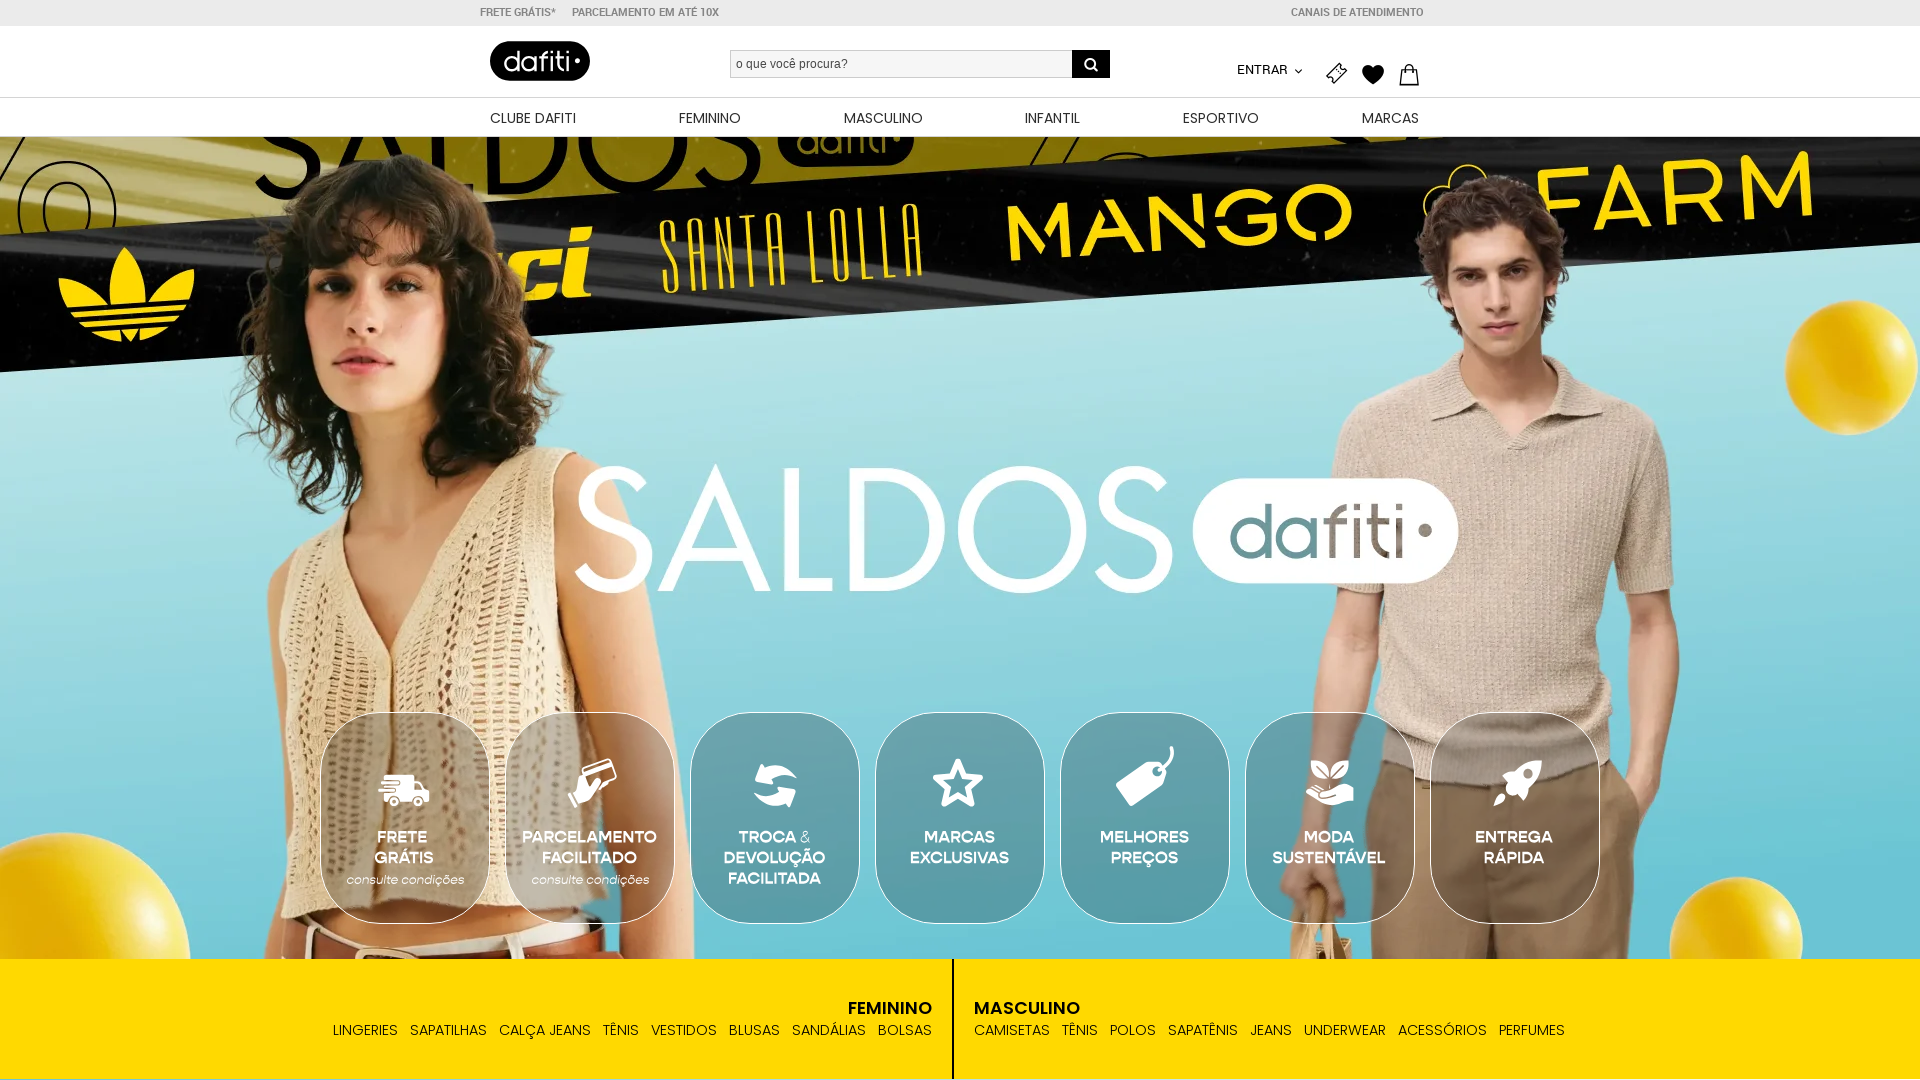